Verifies that the Register button is displayed on the home page and clicking it navigates the user to the registration page

Starting URL: https://crio-qkart-frontend.vercel.app/

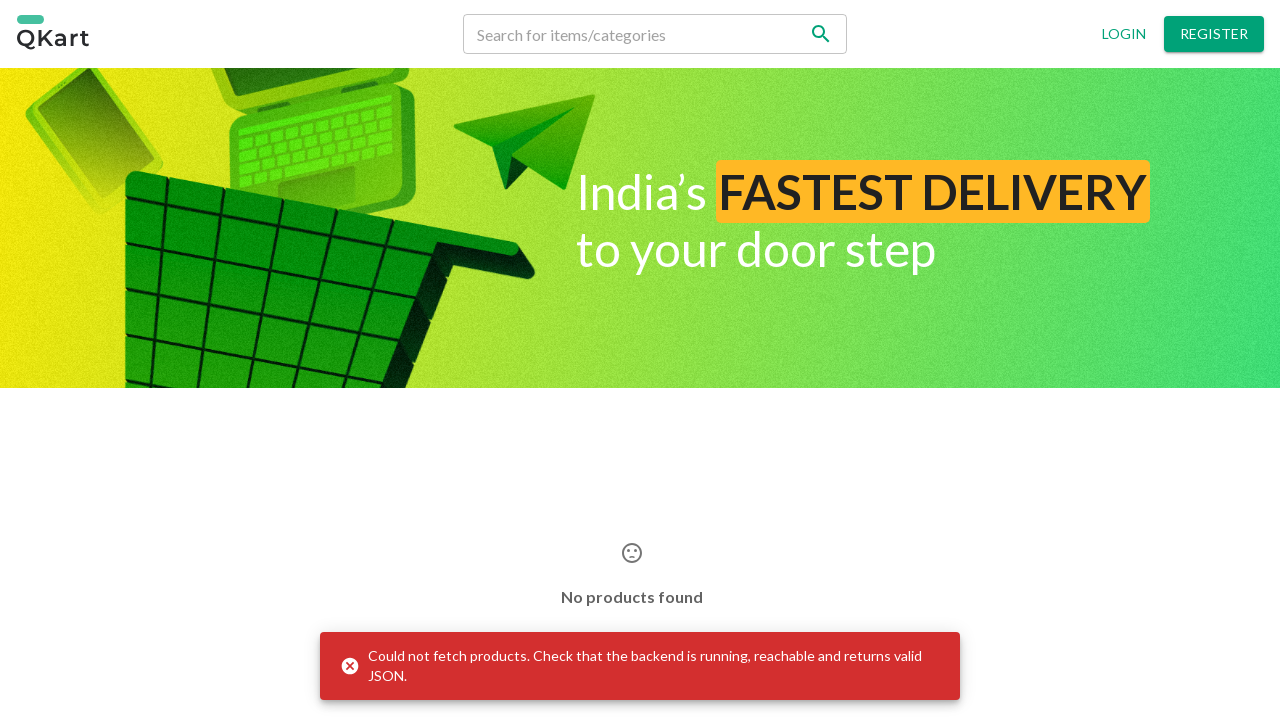

Waited for Register button to be visible on home page
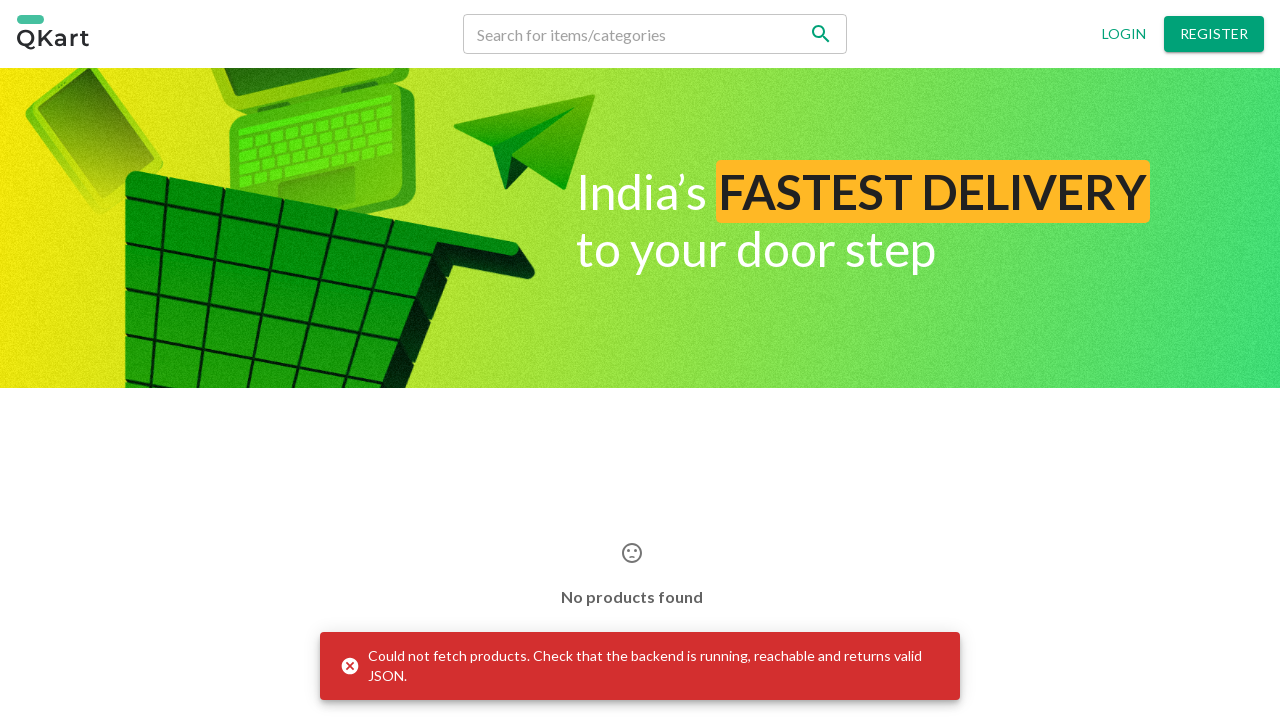

Located Register button element
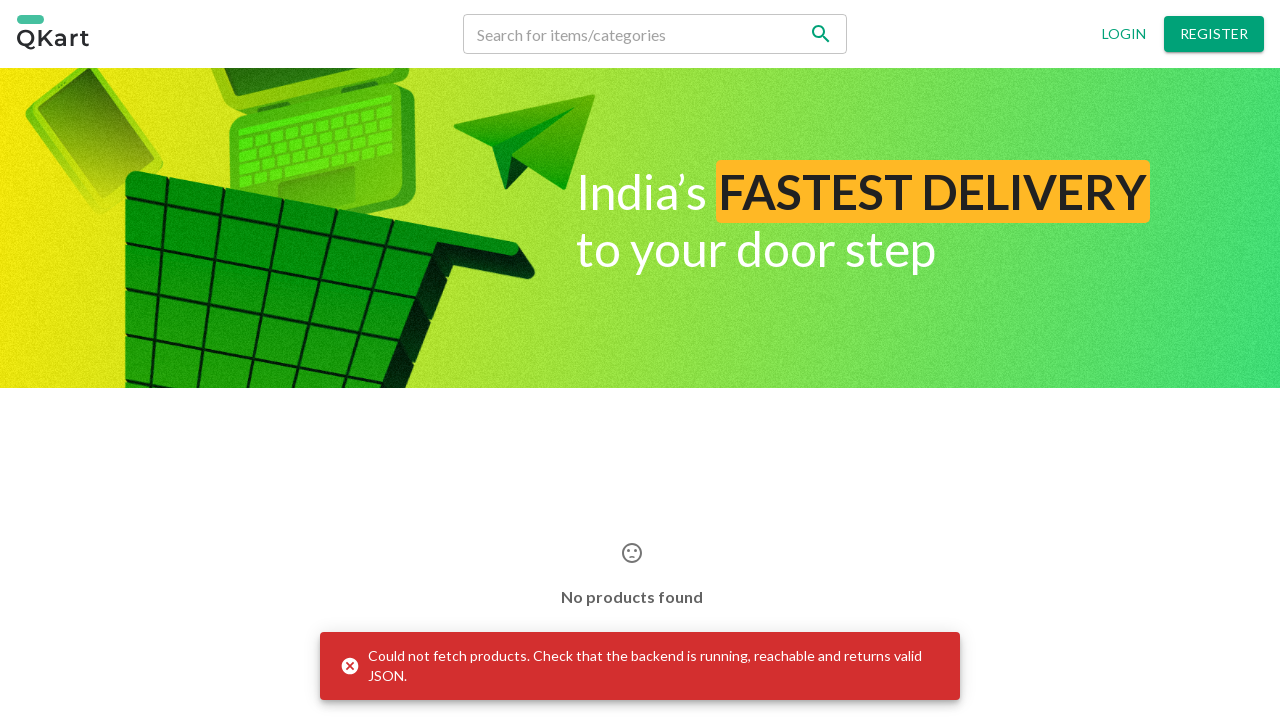

Verified Register button is visible on the home page
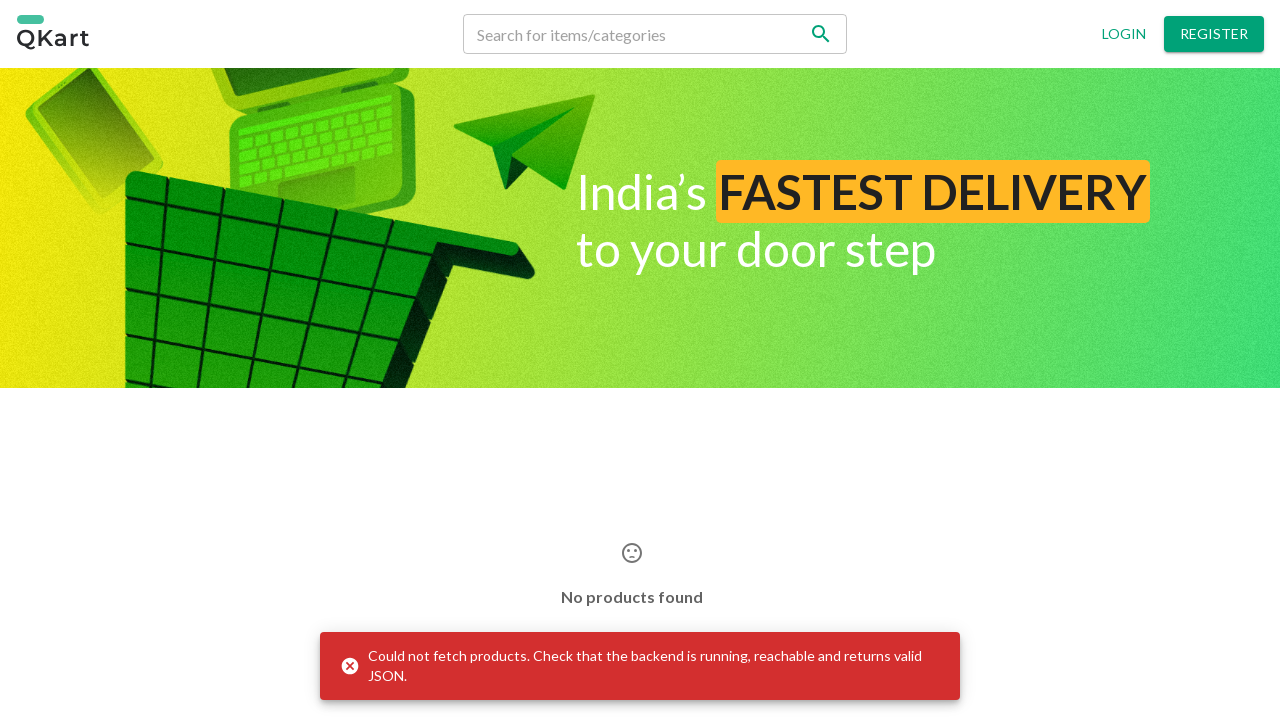

Clicked the Register button at (1214, 34) on xpath=//button[normalize-space()='Register']
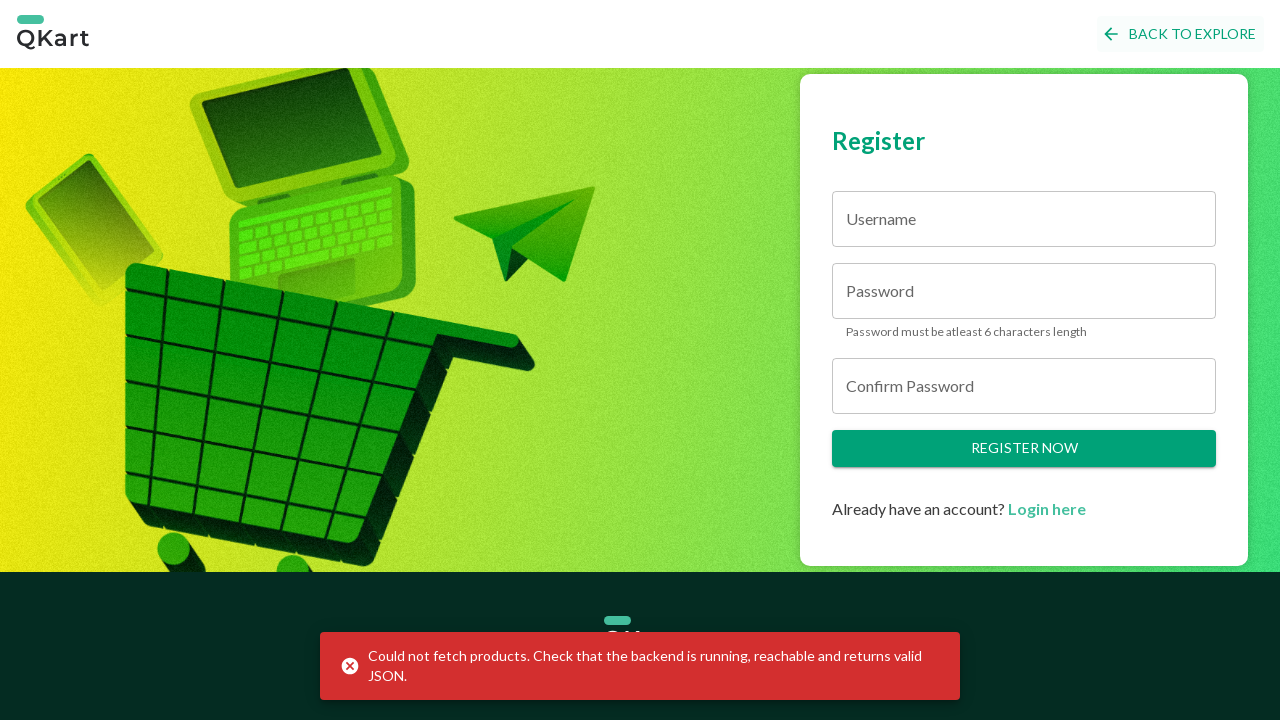

Waited for navigation to registration page to complete
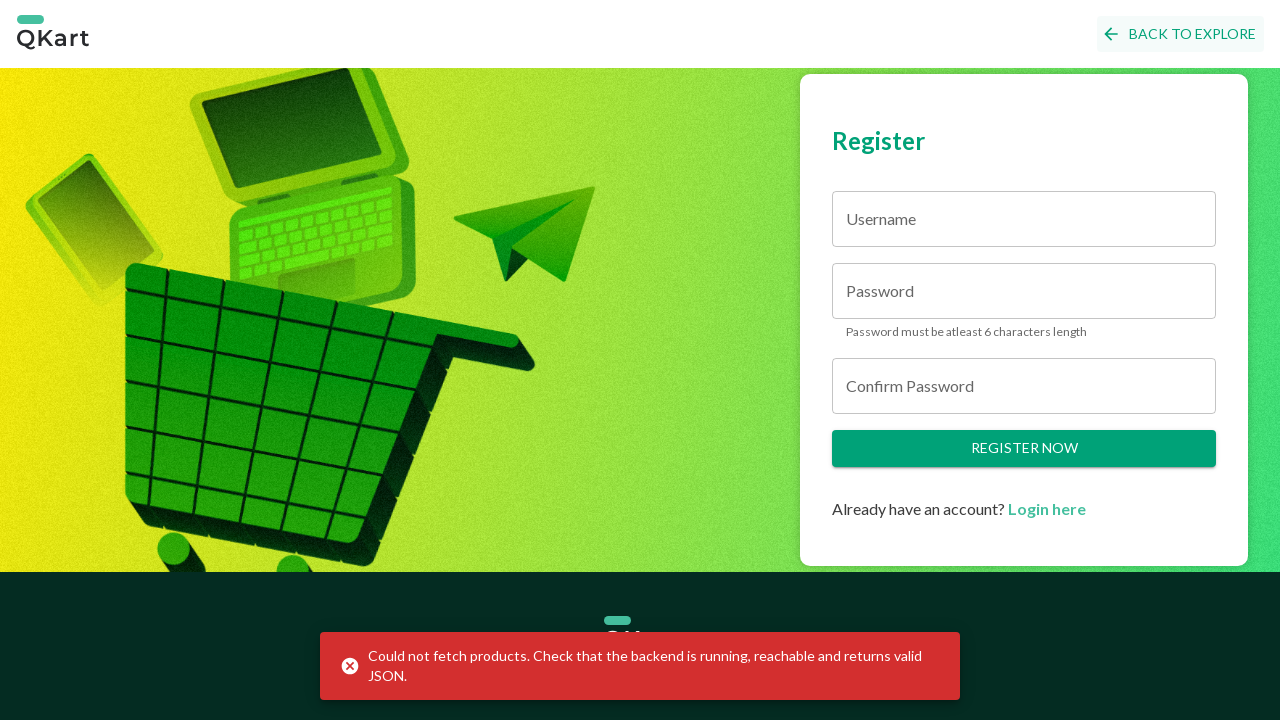

Verified user navigated to registration page (URL ends with /register)
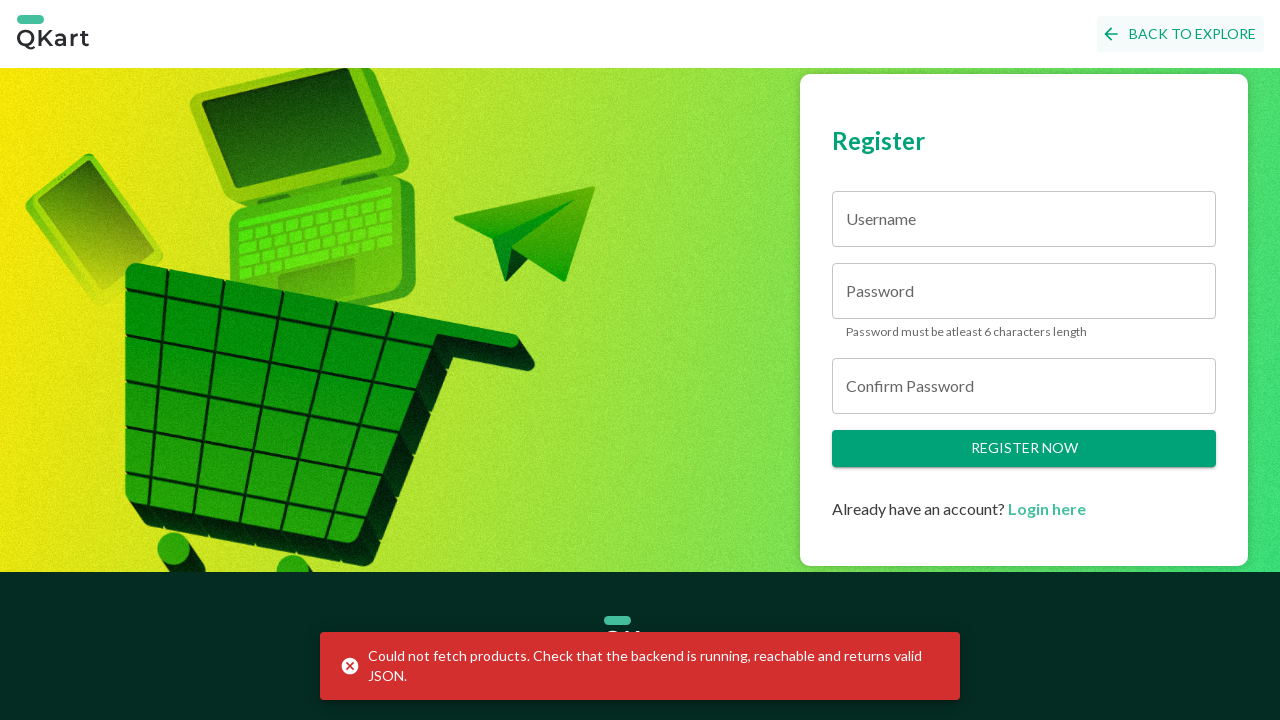

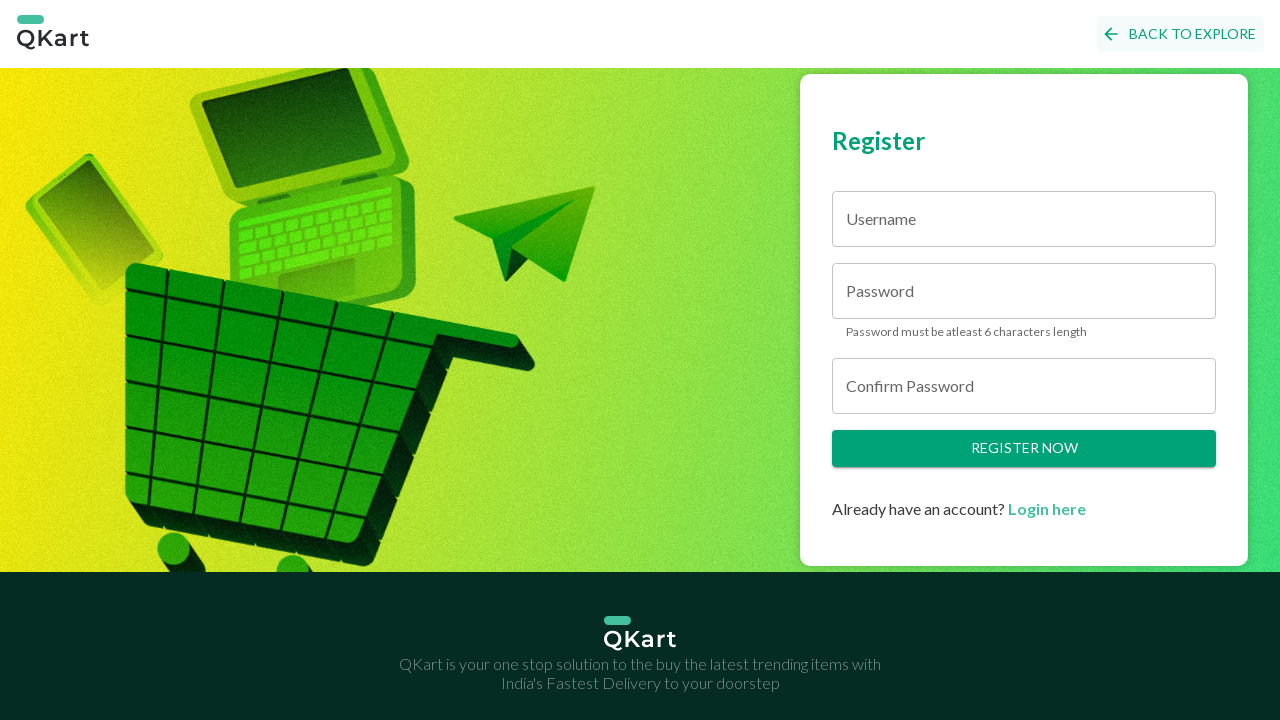